Tests search functionality on Programiz website by entering a search query for "Python objects and class" and submitting the search form

Starting URL: https://www.programiz.com/

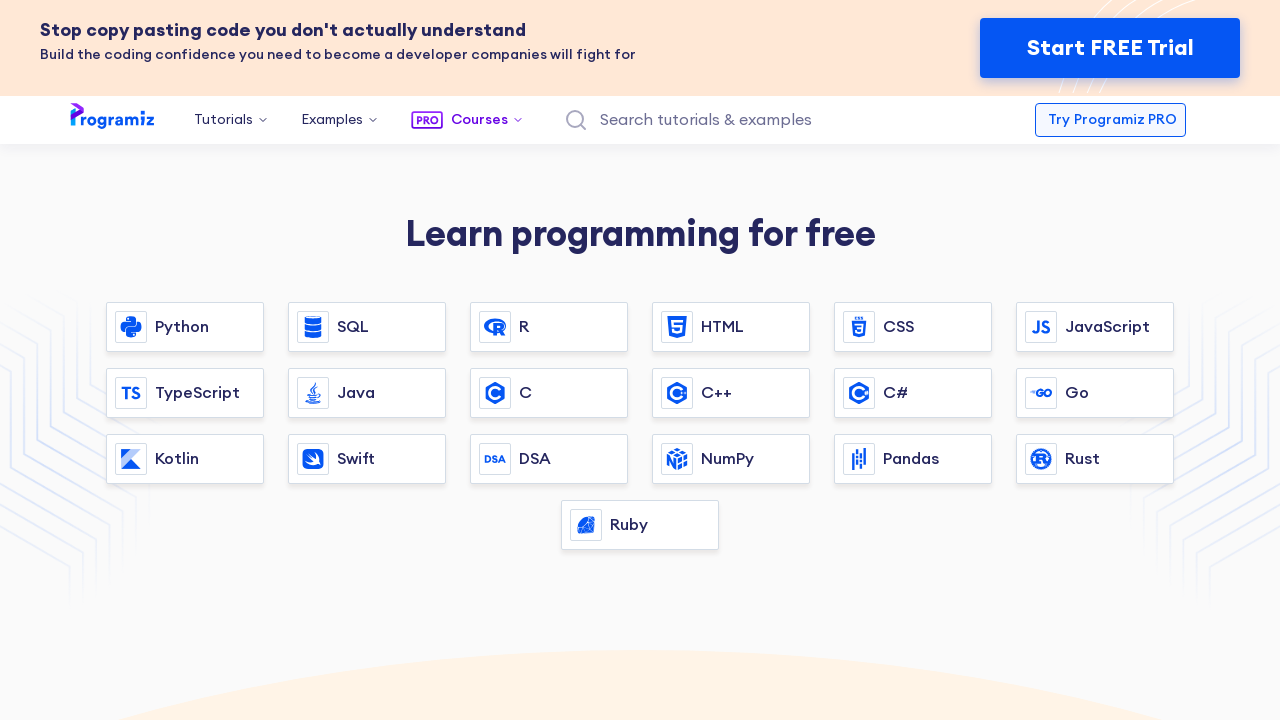

Filled search field with 'Python objects and class' on #edit-keys-2
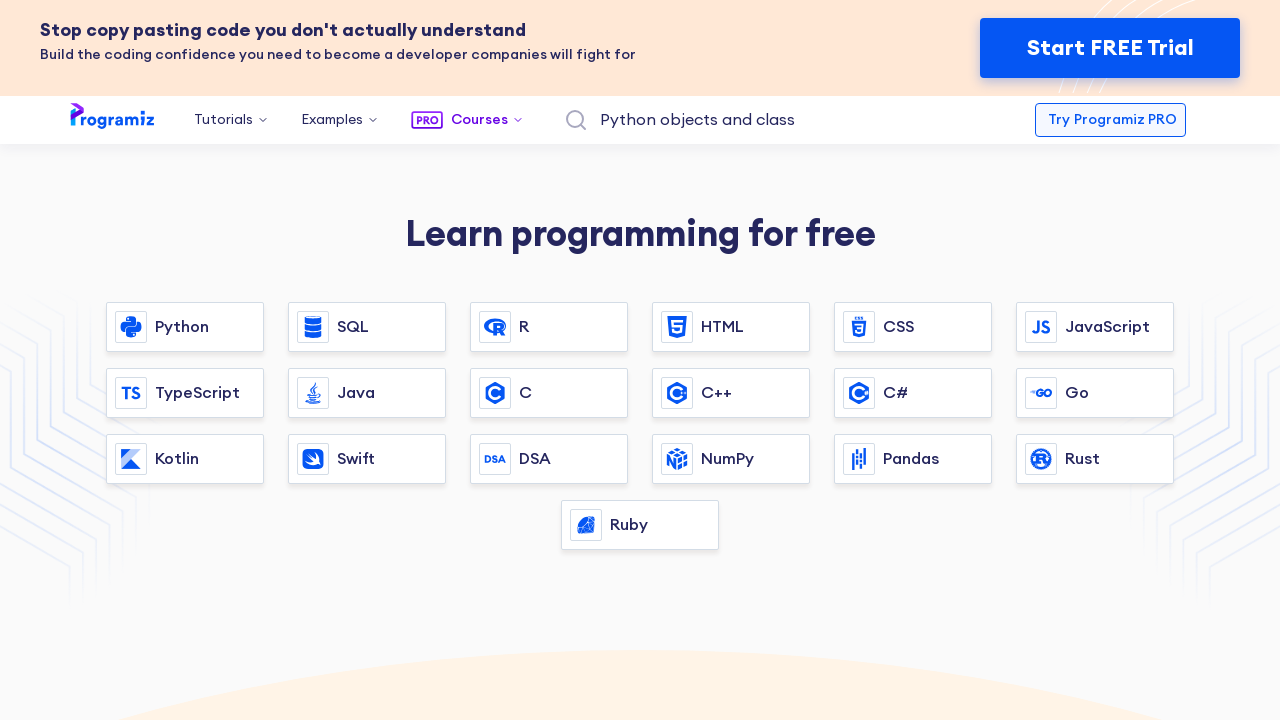

Pressed Enter to submit search form on #edit-keys-2
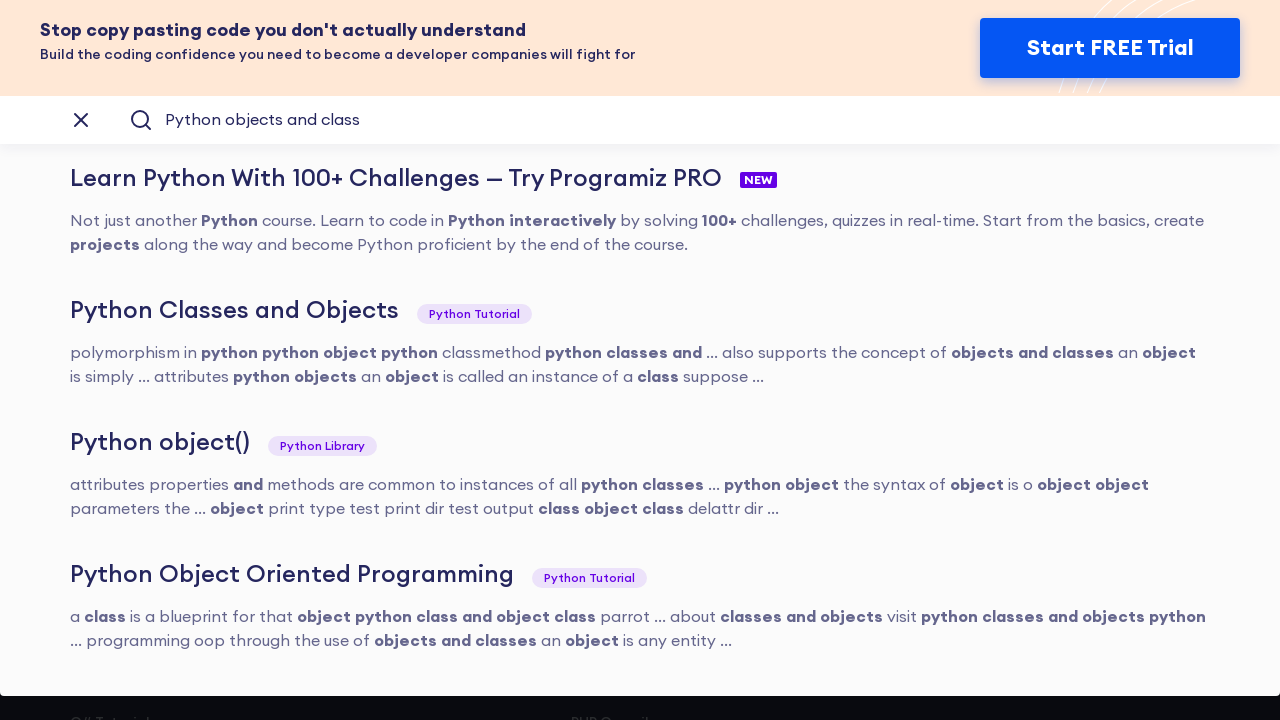

Search results page loaded
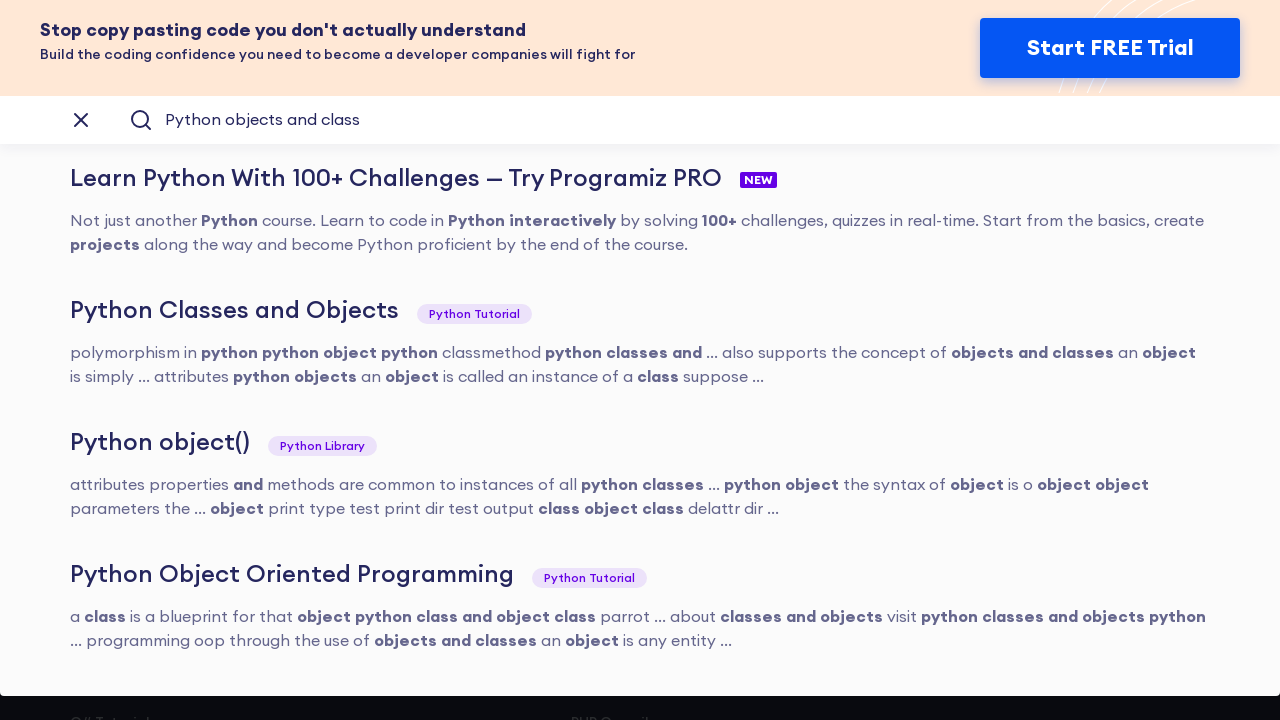

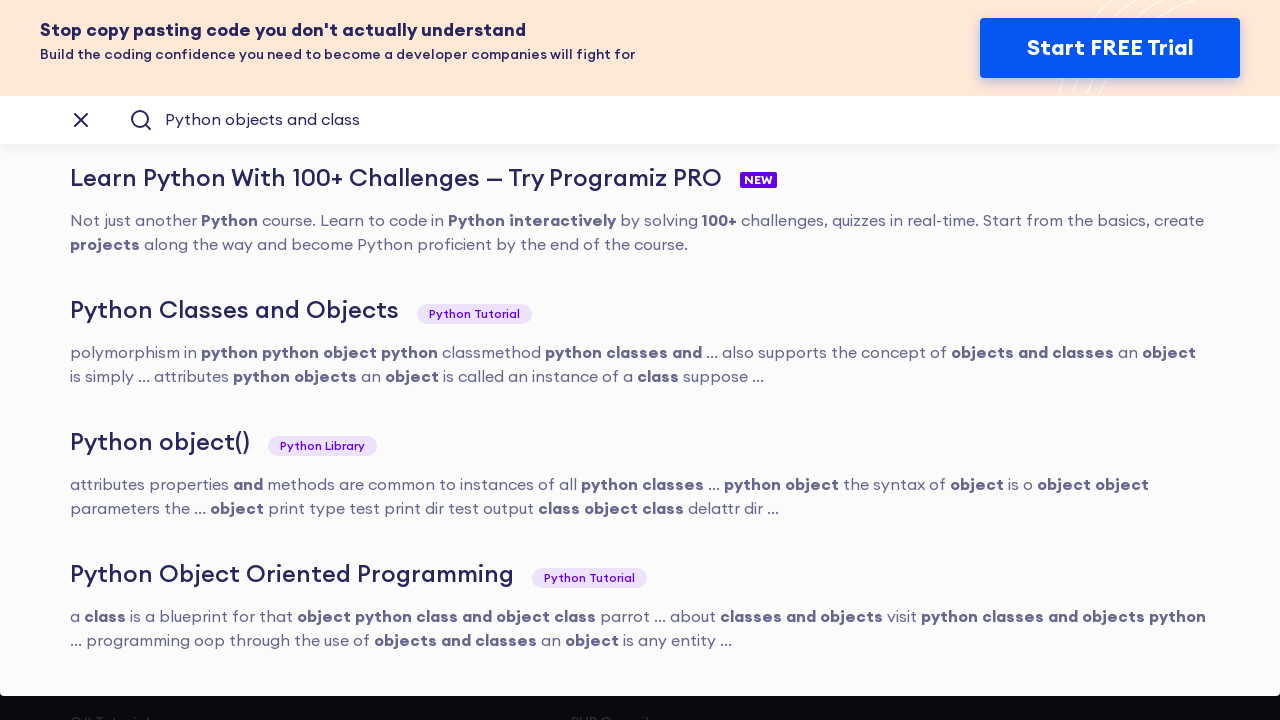